Tests browser window positioning by maximizing the window, getting the default position, and then setting a custom window position at coordinates (57, 10).

Starting URL: https://vctcpune.com/selenium/practice.html

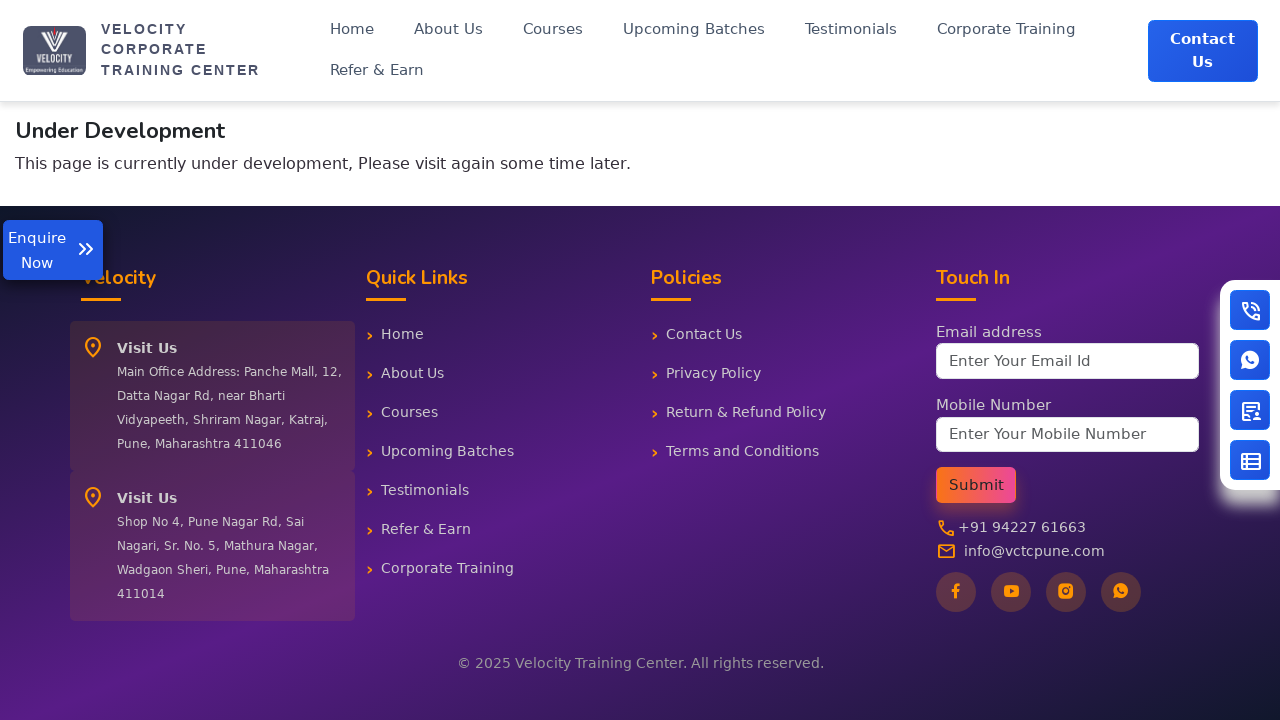

Set viewport size to 1920x1080 to maximize browser window
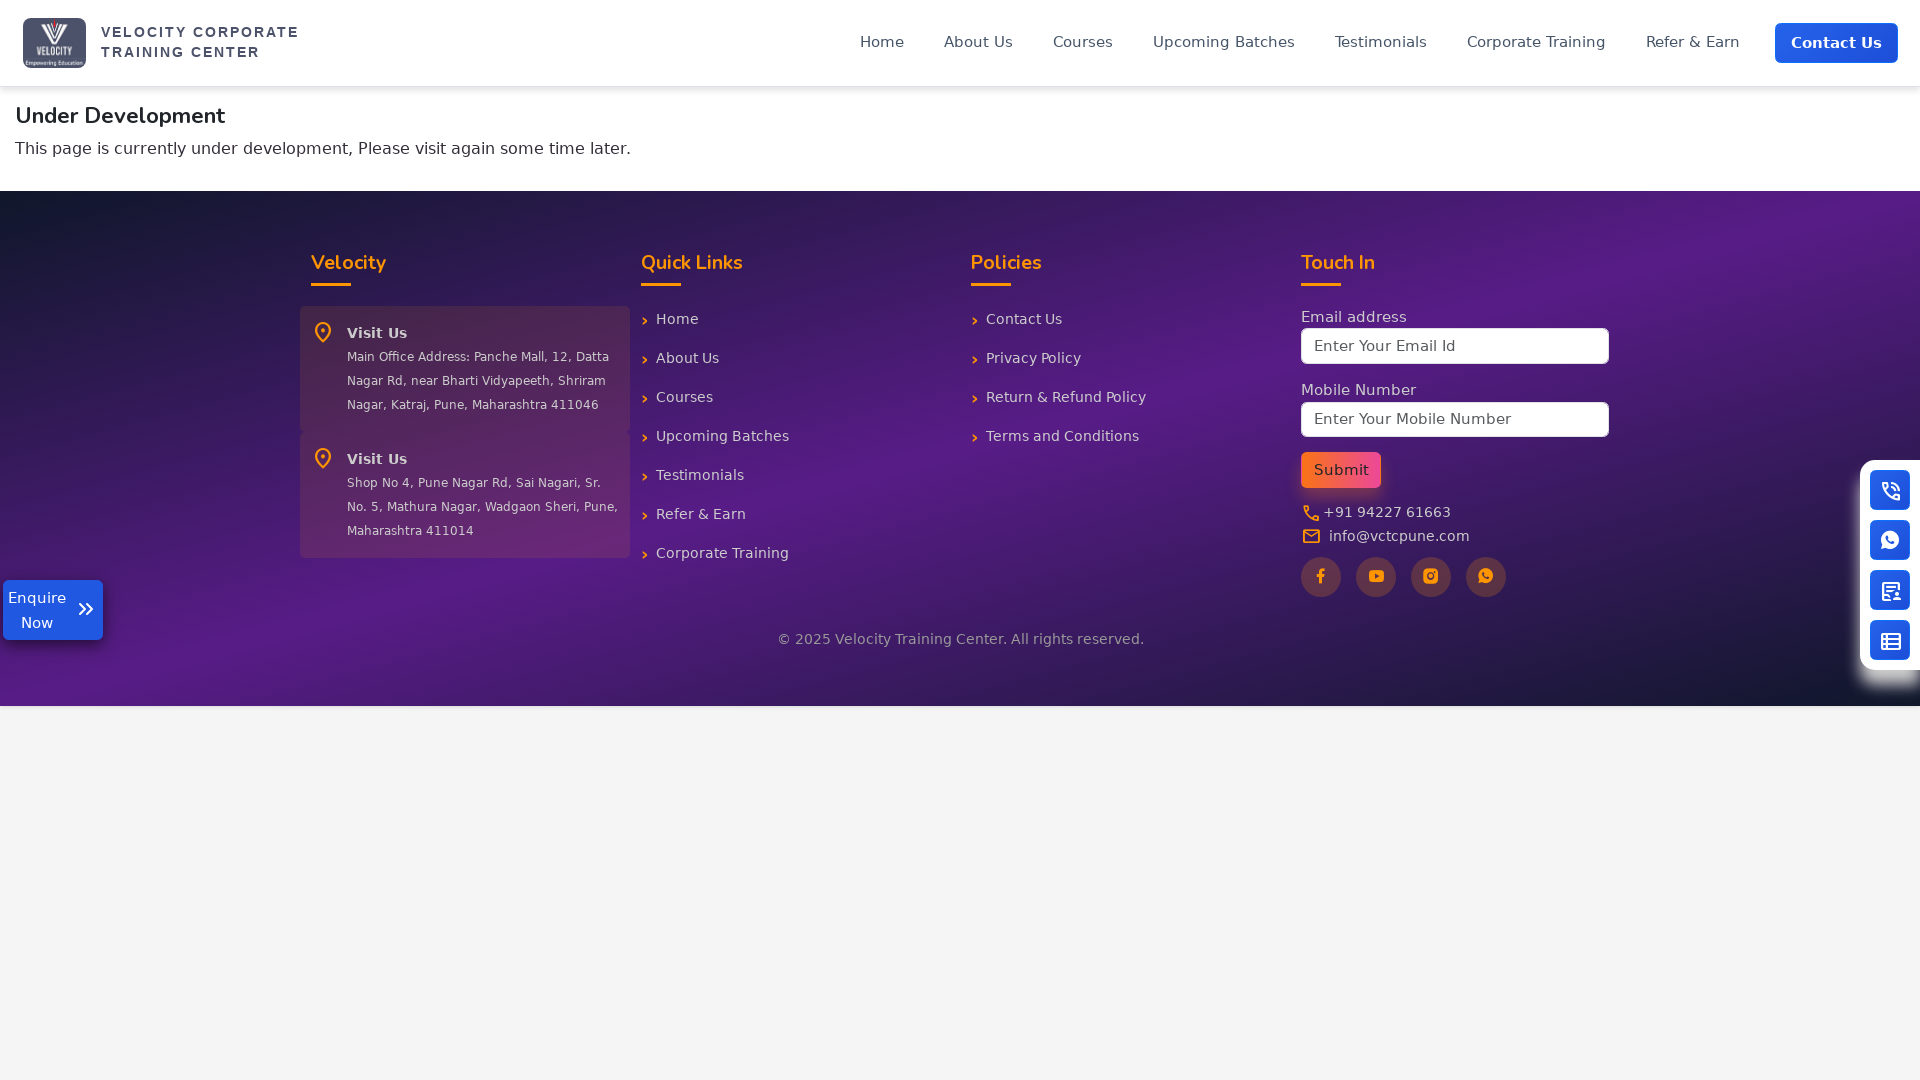

Waited for page to load (domcontentloaded state)
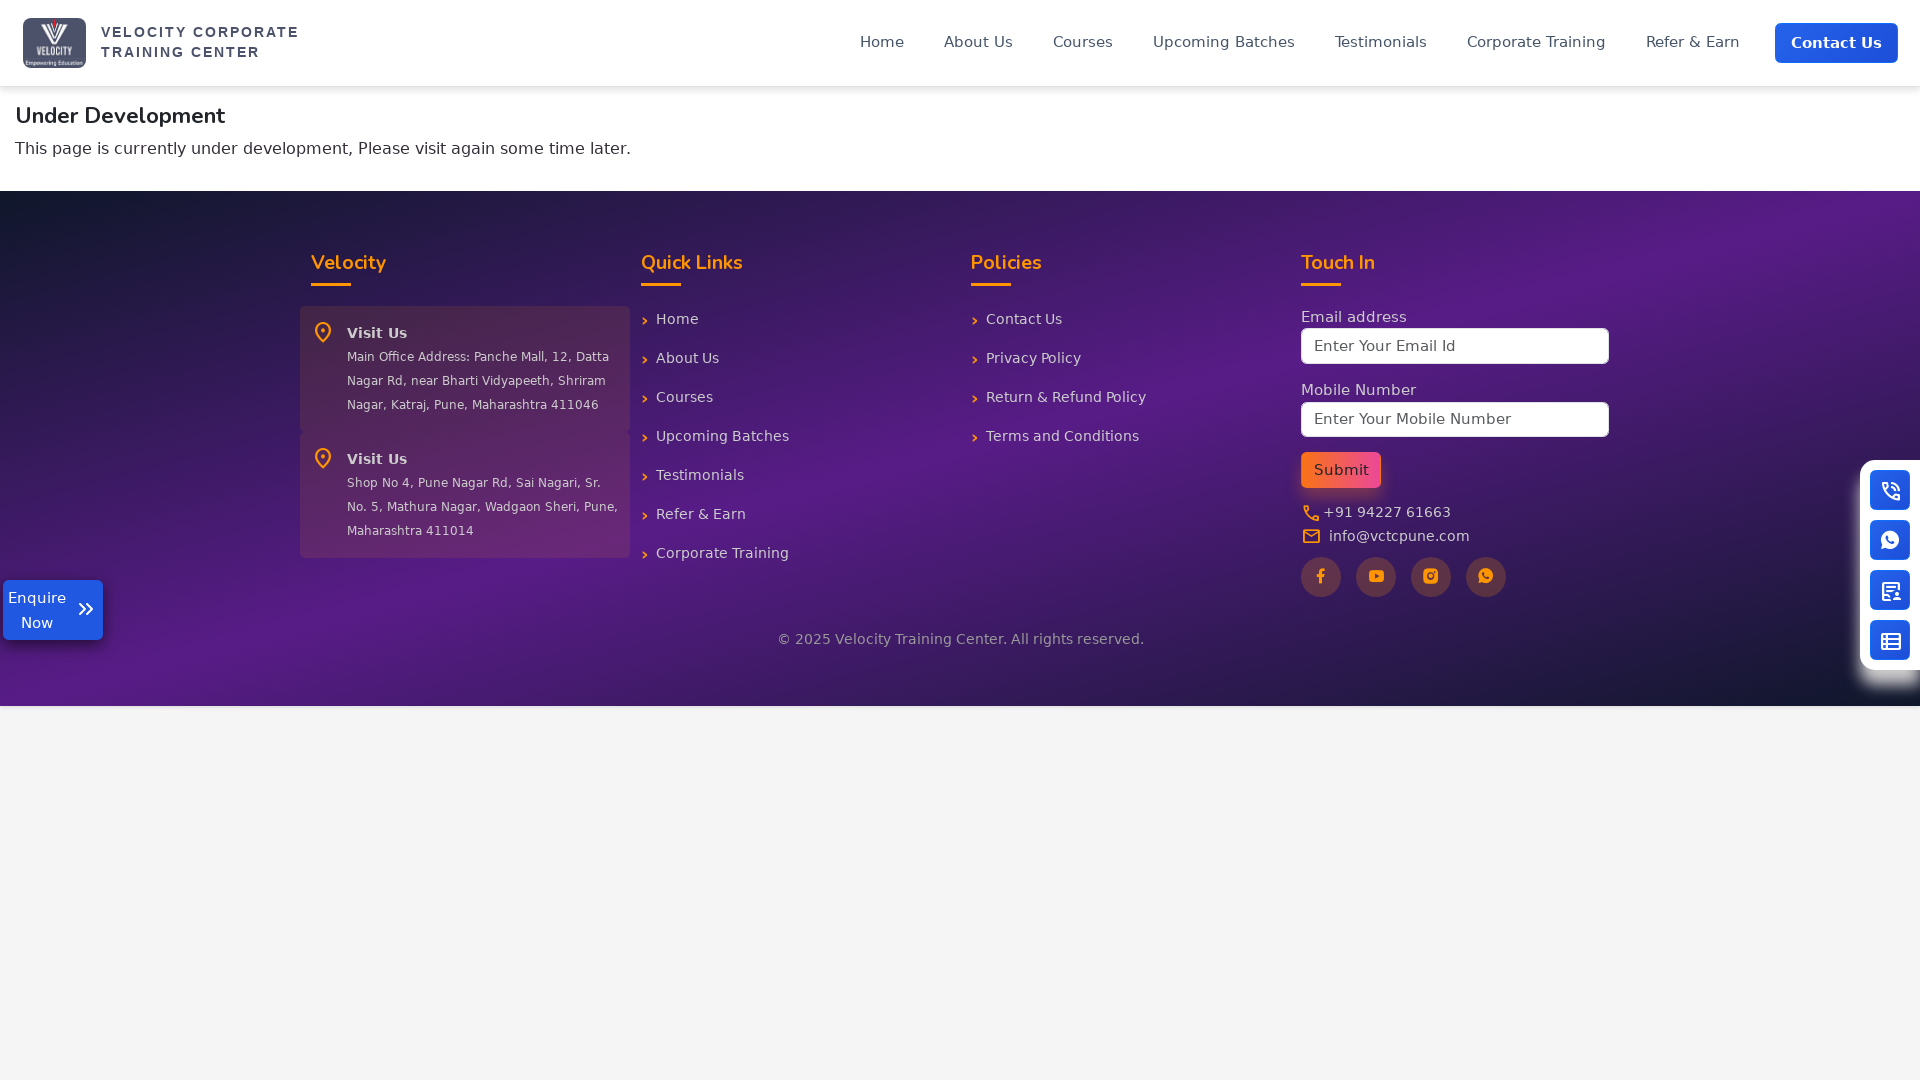

Waited for 1000ms for page elements to fully render
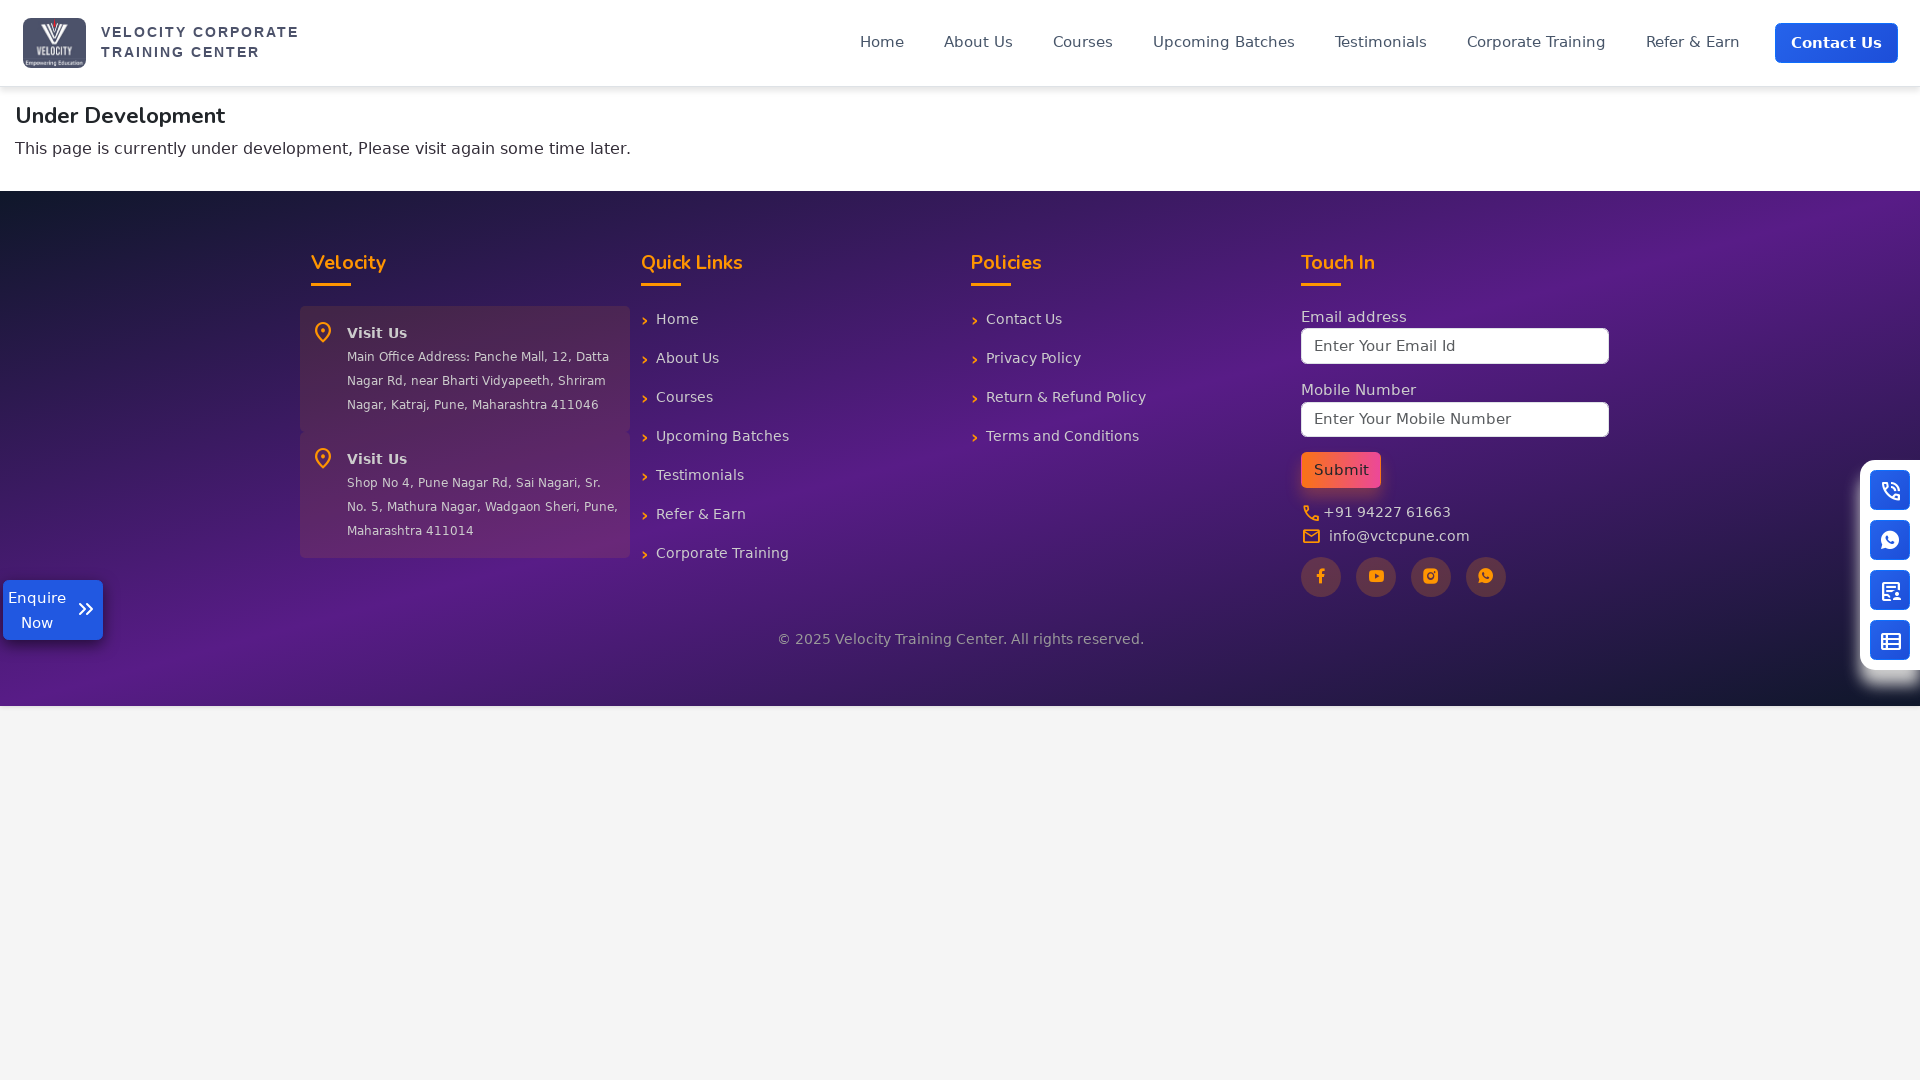

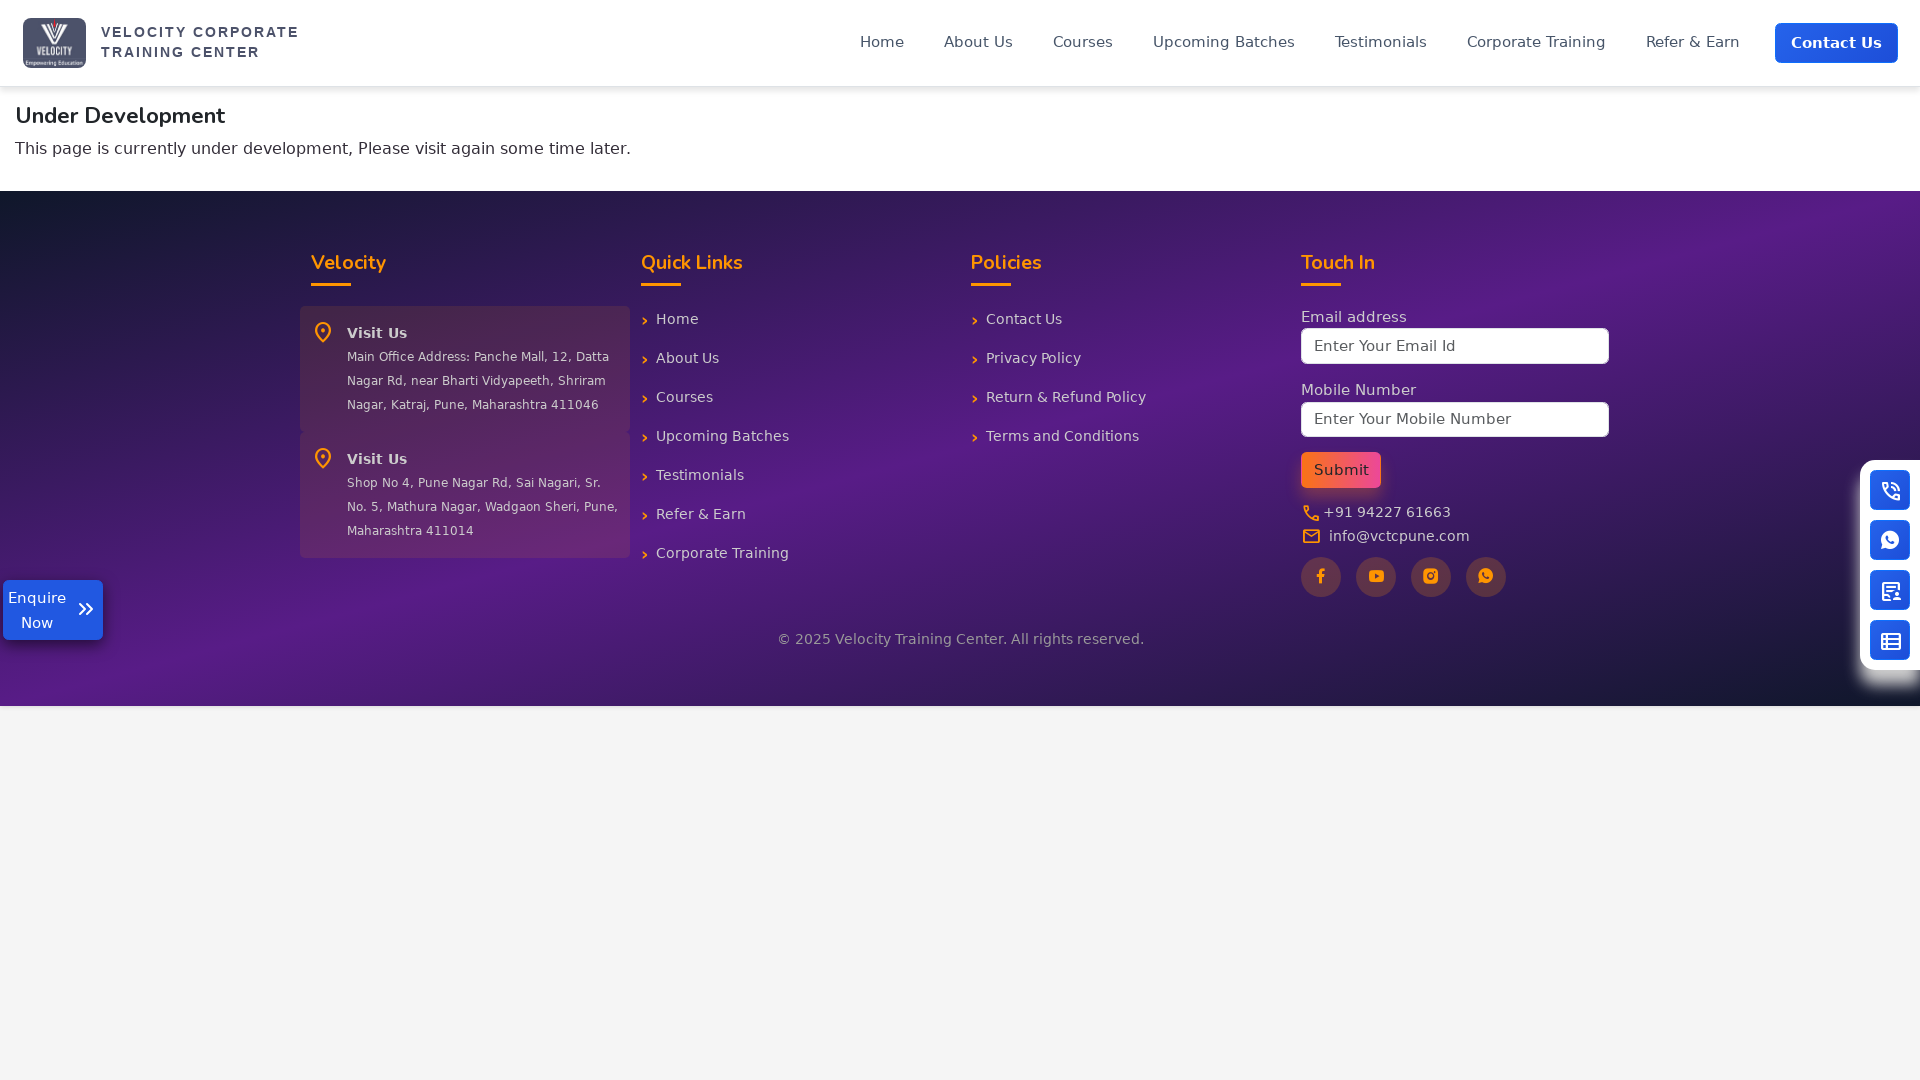